Tests the age calculator form by entering a name and age, submitting the form, and verifying the resulting message.

Starting URL: https://kristinek.github.io/site/examples/age

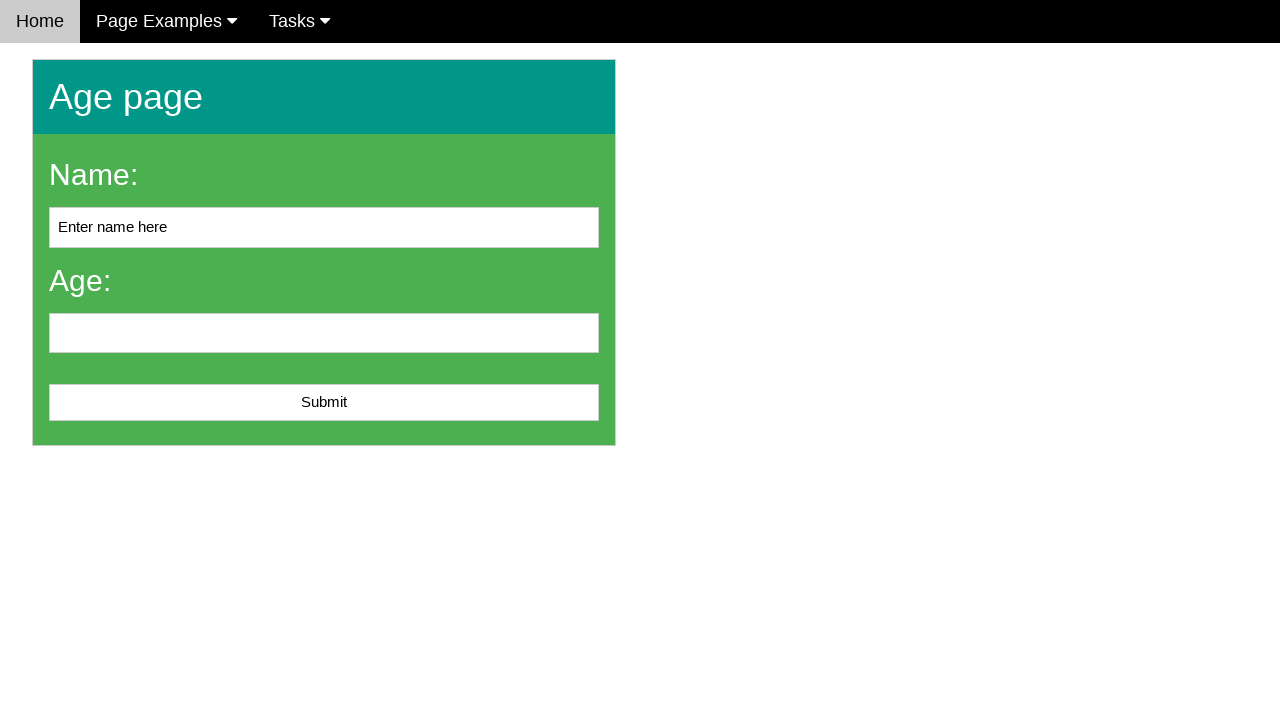

Filled name field with 'John Smith' on #name
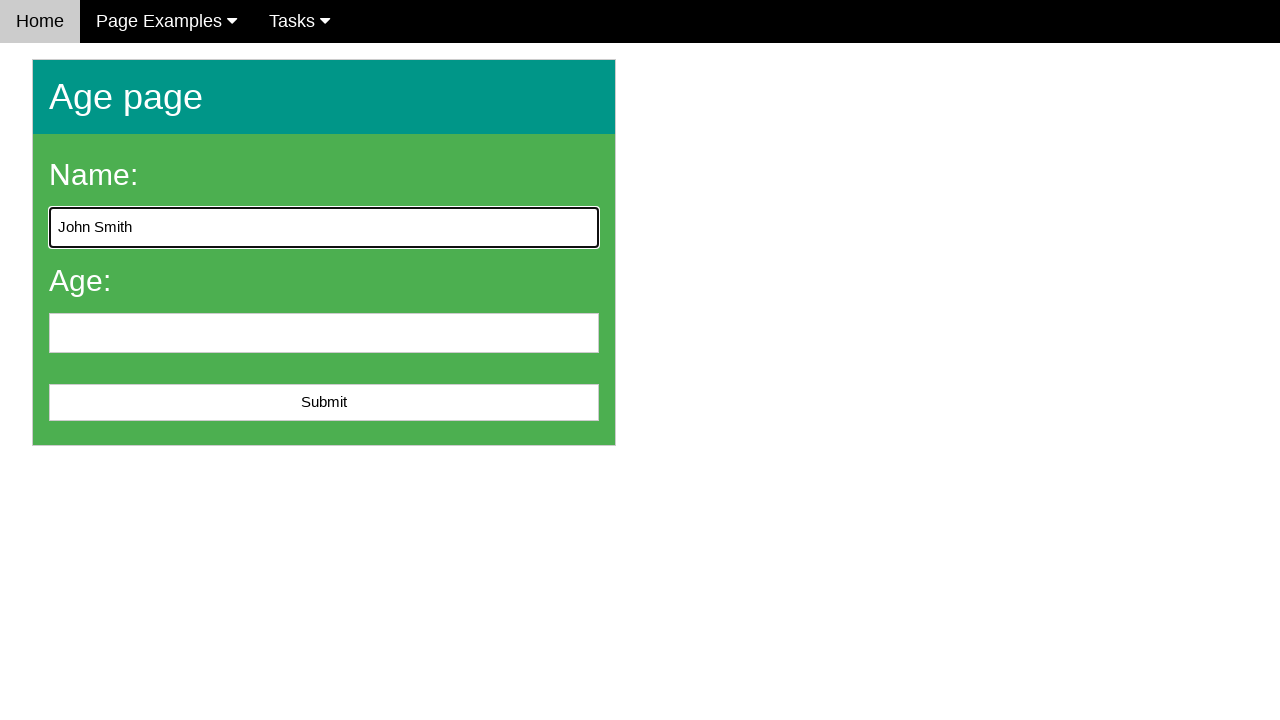

Filled age field with '25' on #age
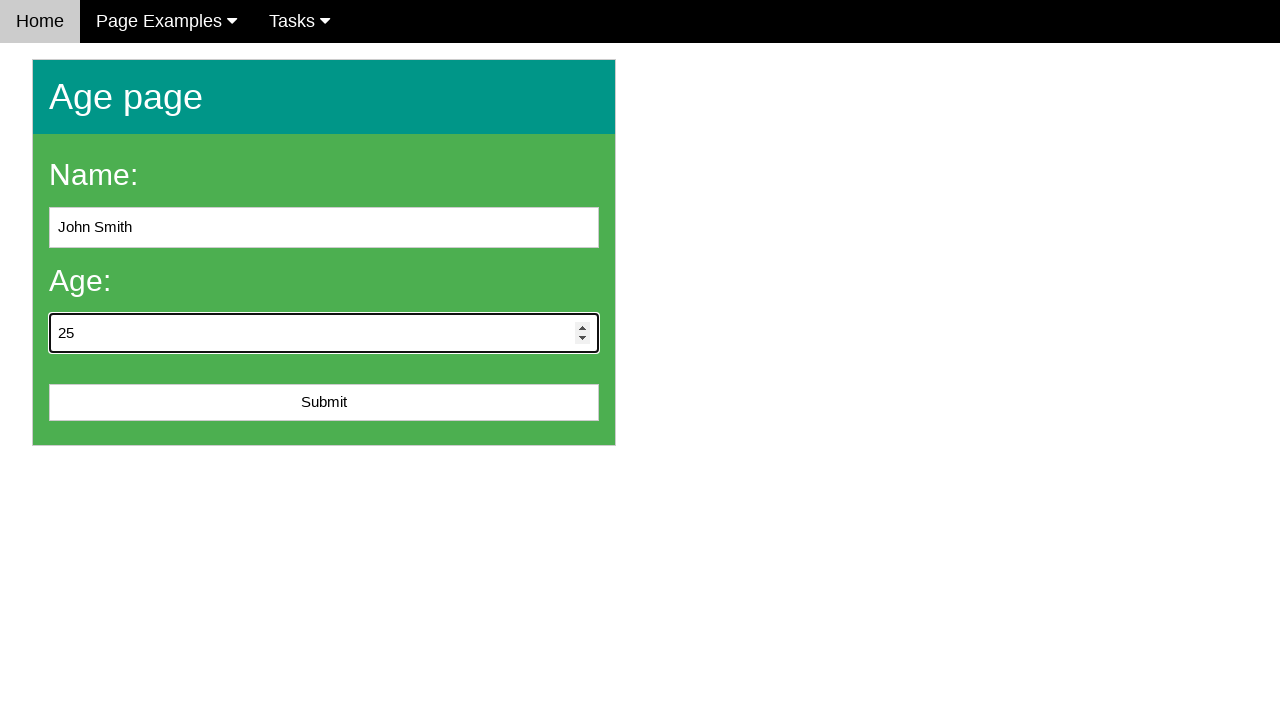

Clicked submit button to calculate age at (324, 403) on #submit
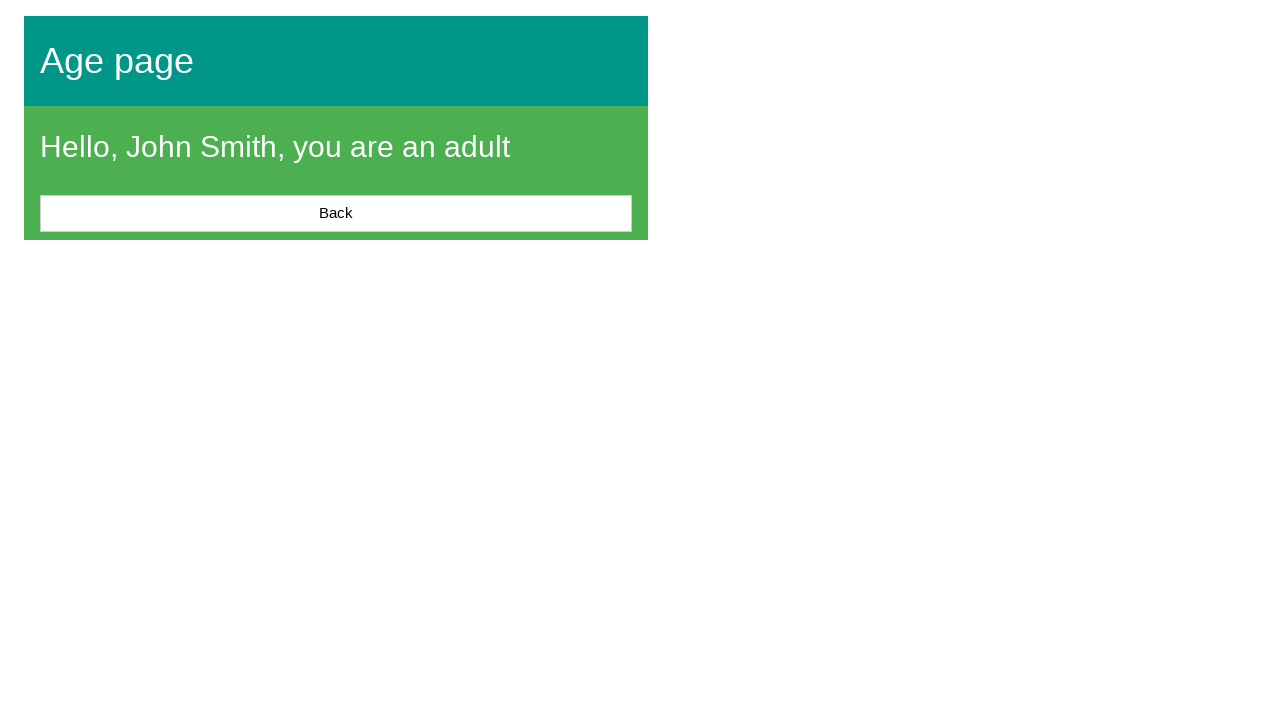

Located message element
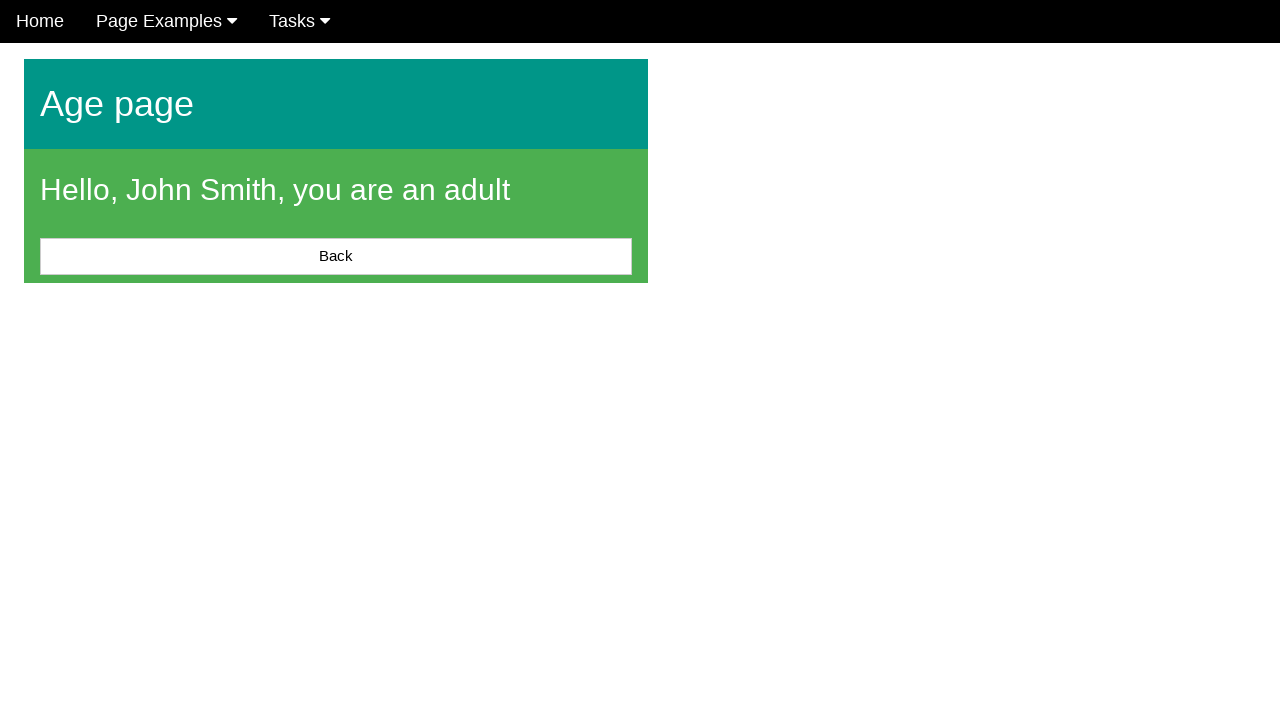

Message element appeared on page
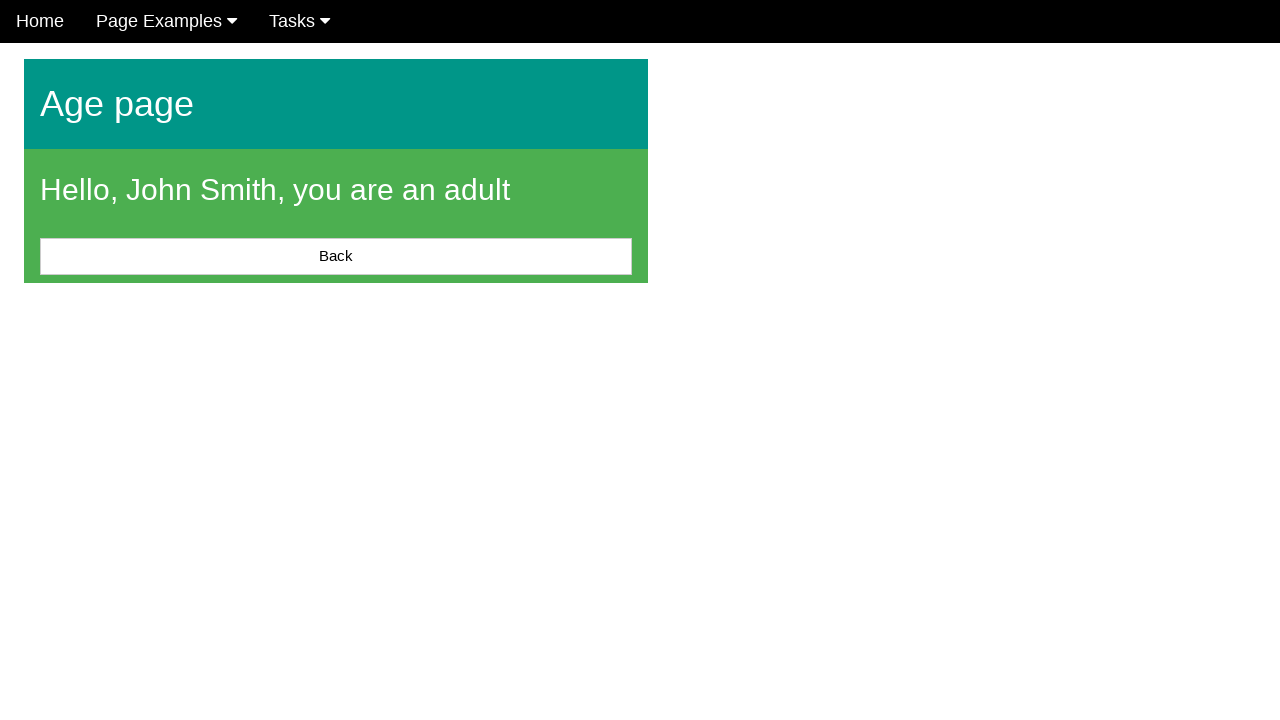

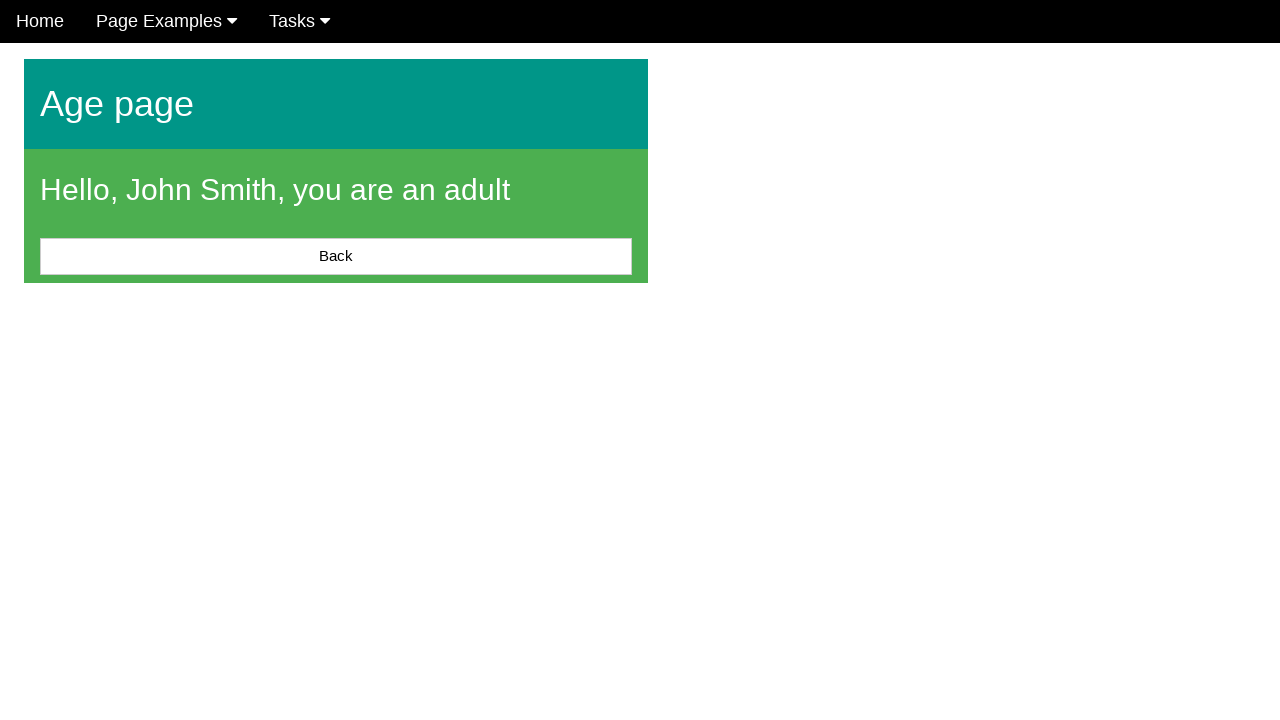